Tests browser tab handling by opening a new tab and navigating to the same demo e-commerce site in both tabs

Starting URL: https://demo.nopcommerce.com/

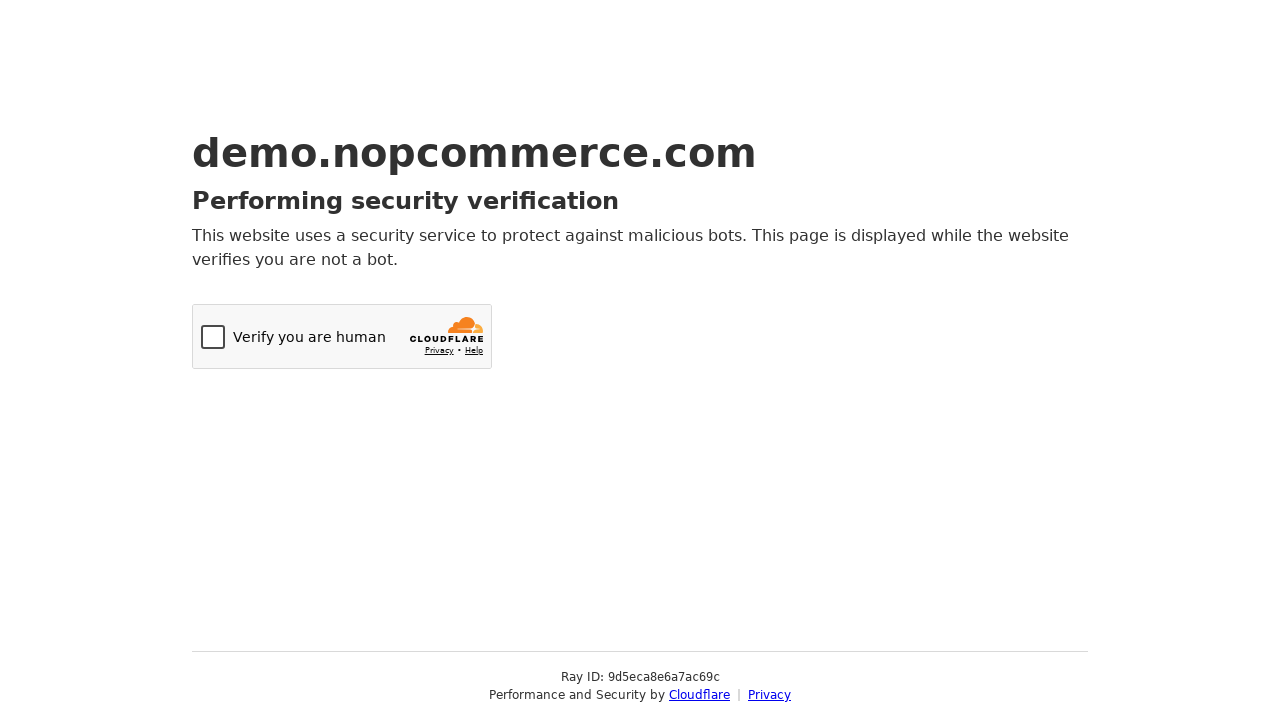

Opened a new browser tab
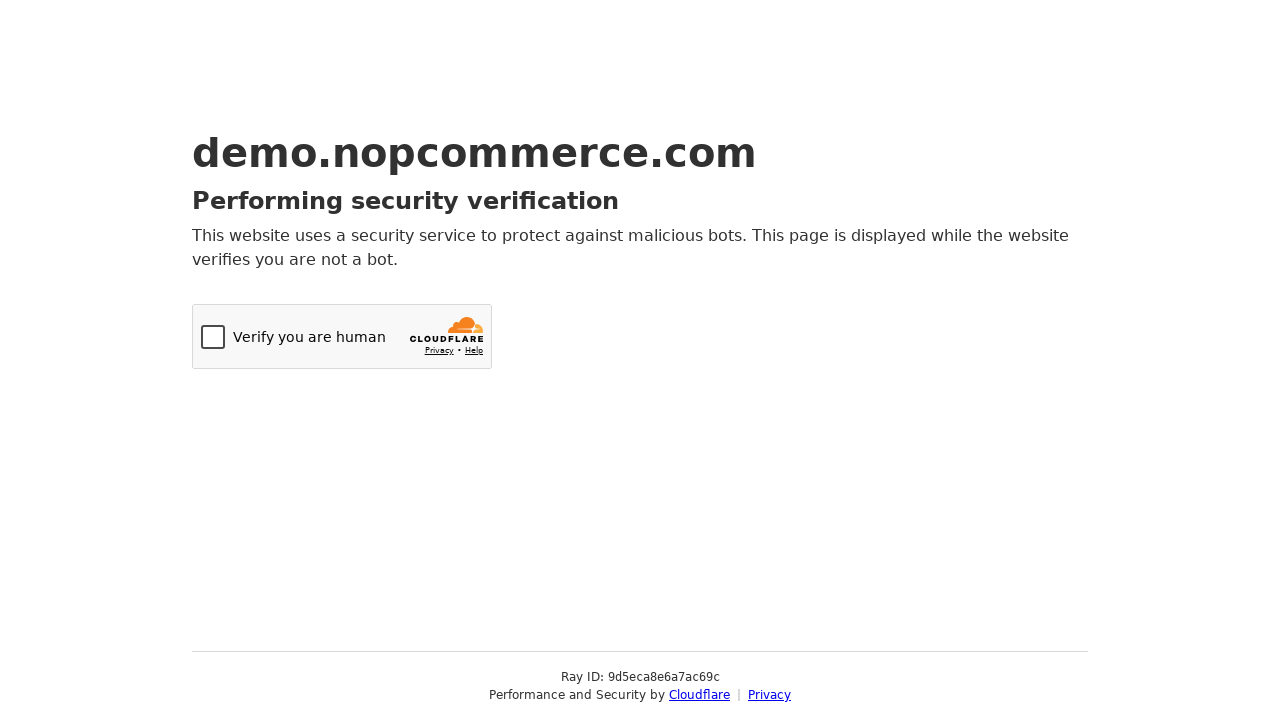

Navigated to https://demo.nopcommerce.com/ in the new tab
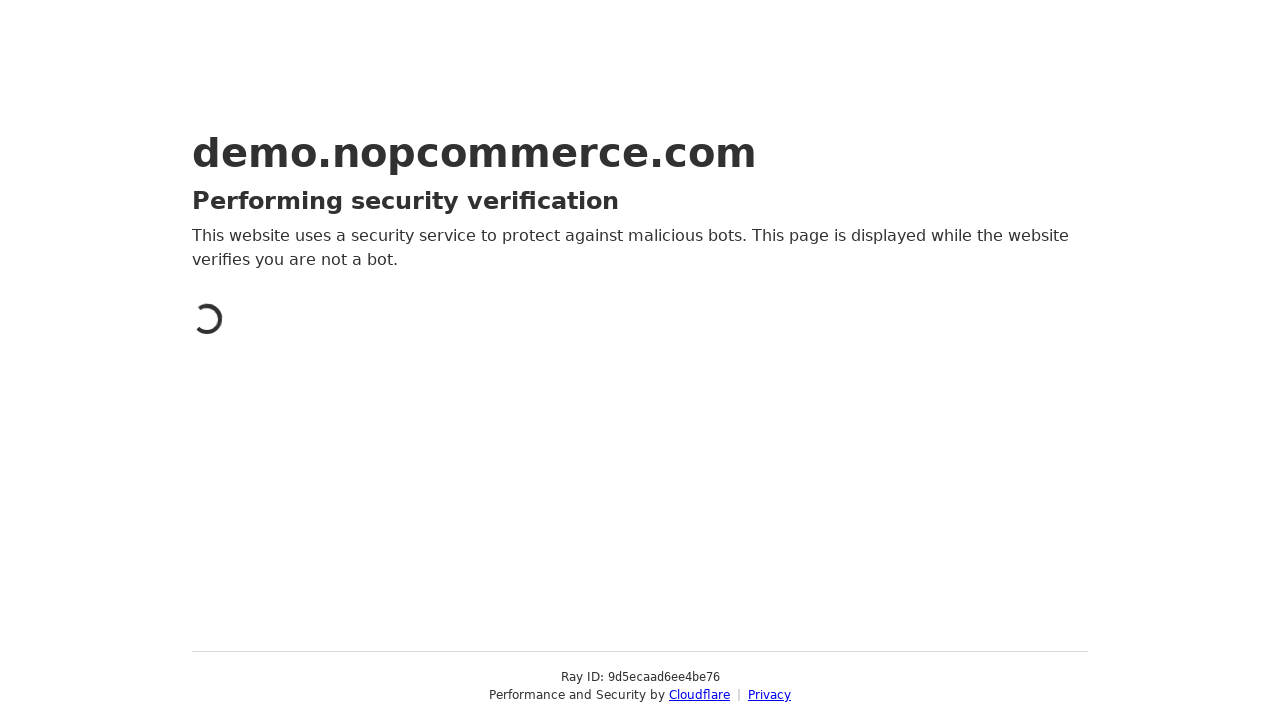

Waited for DOM content to load in the new tab
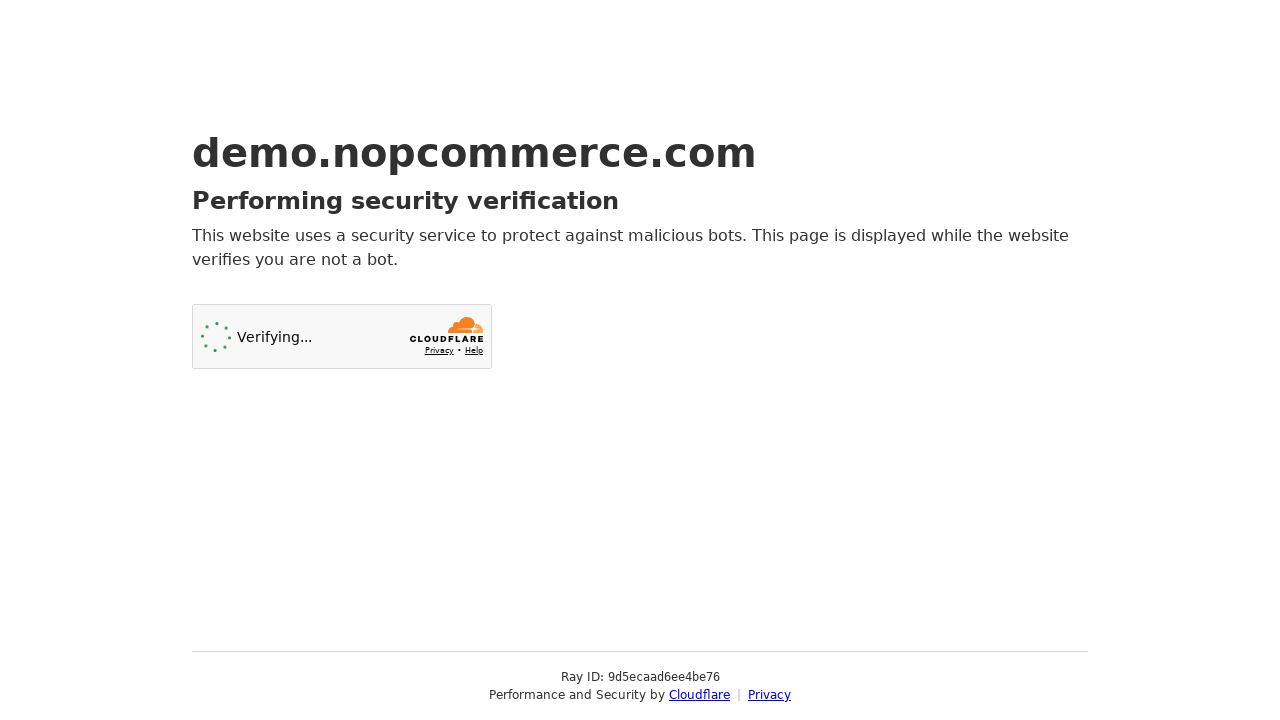

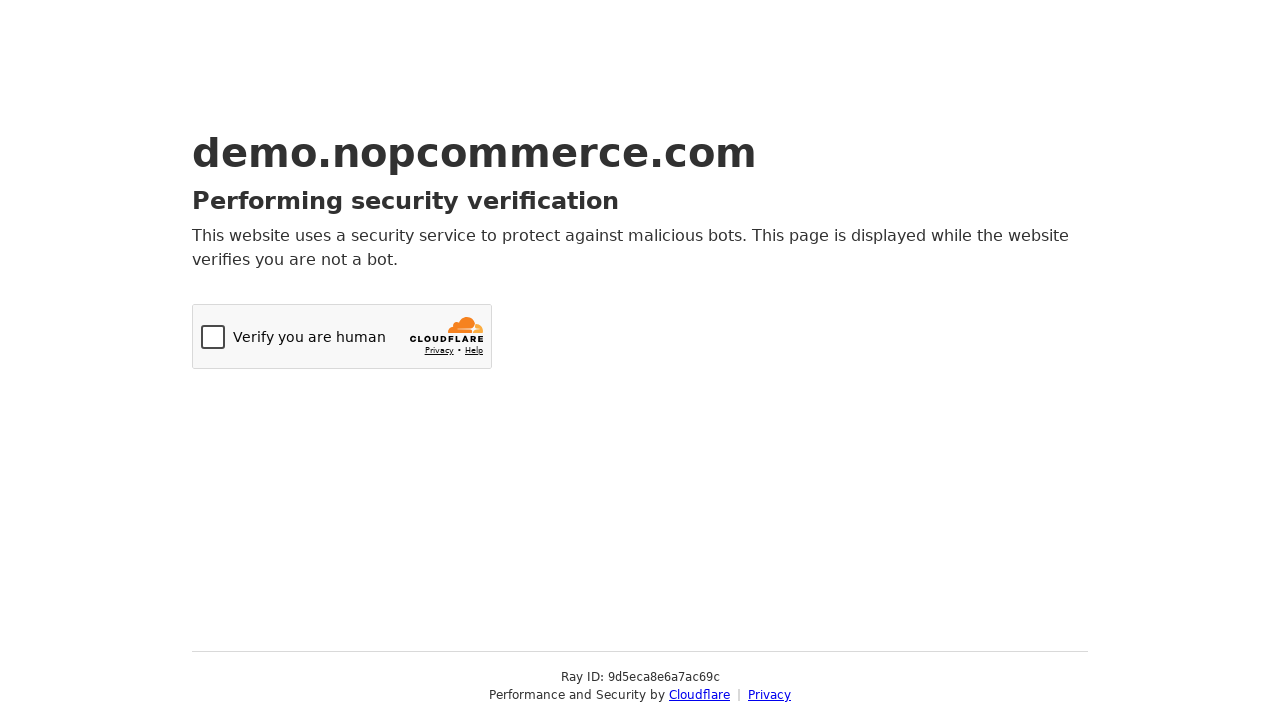